Tests file upload functionality by locating the upload input element and attempting to upload a file to the demoqa upload-download page.

Starting URL: https://demoqa.com/upload-download

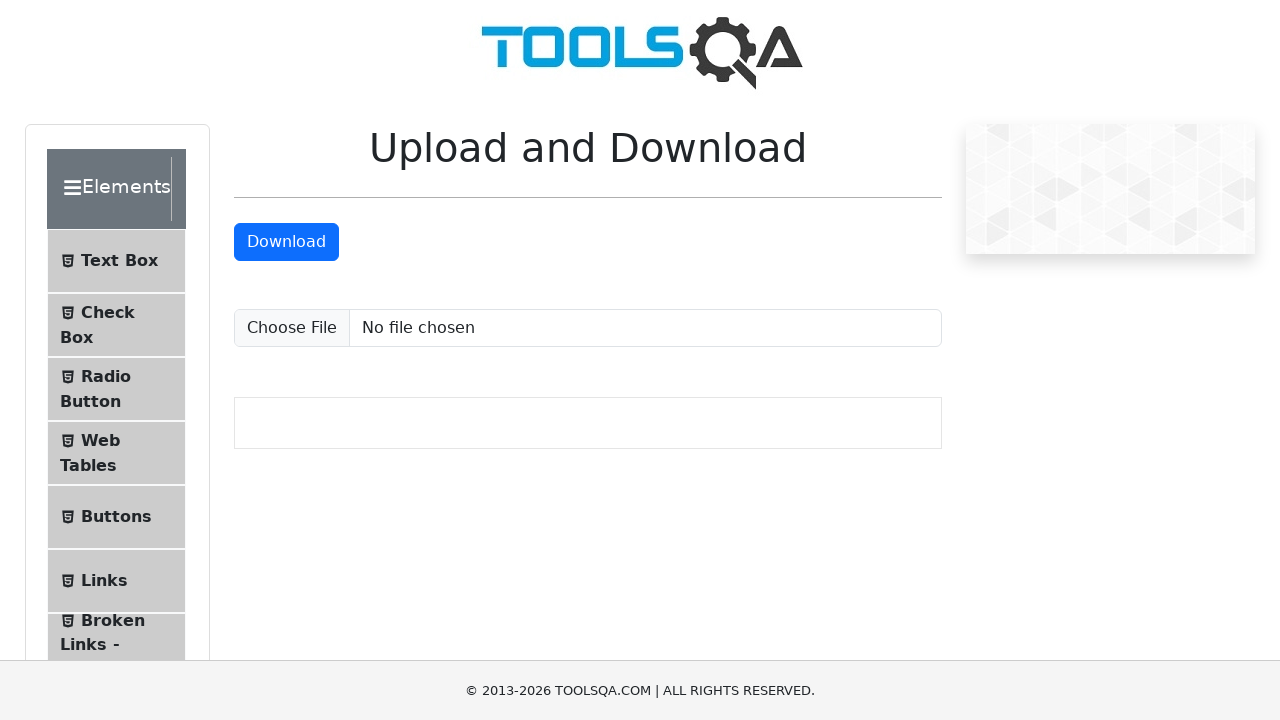

Located the upload input element
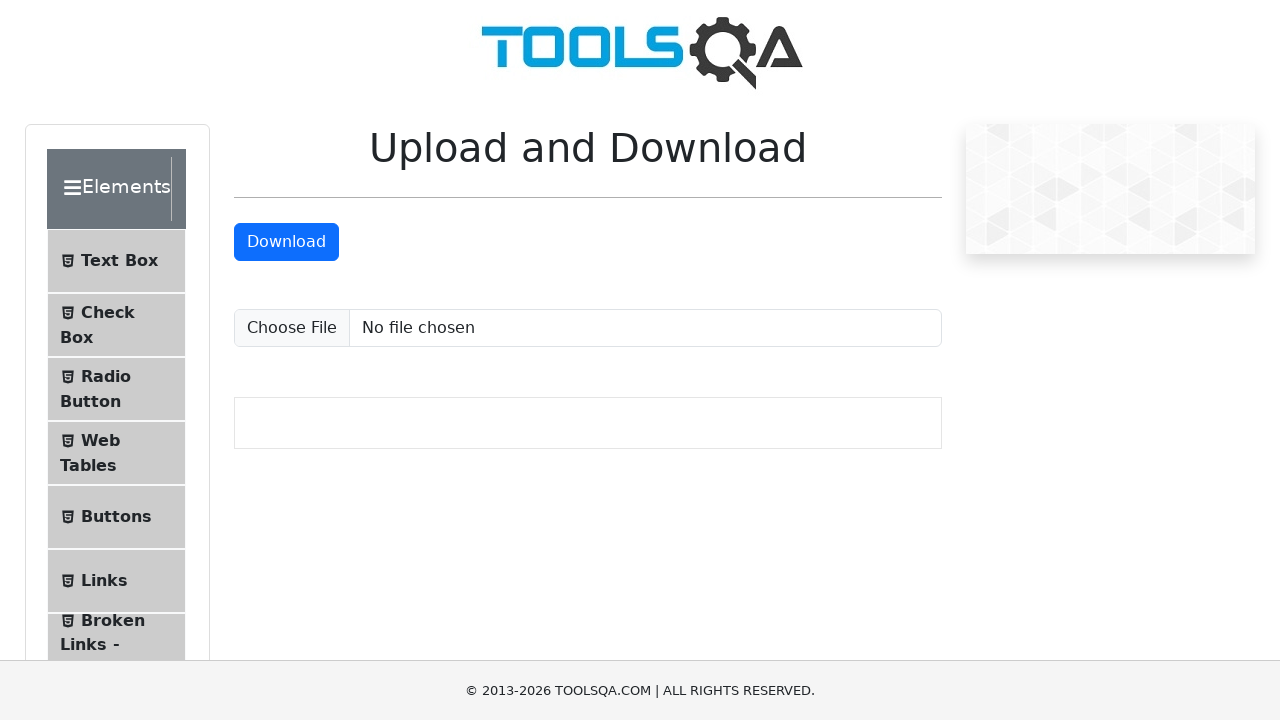

Upload input element is now visible
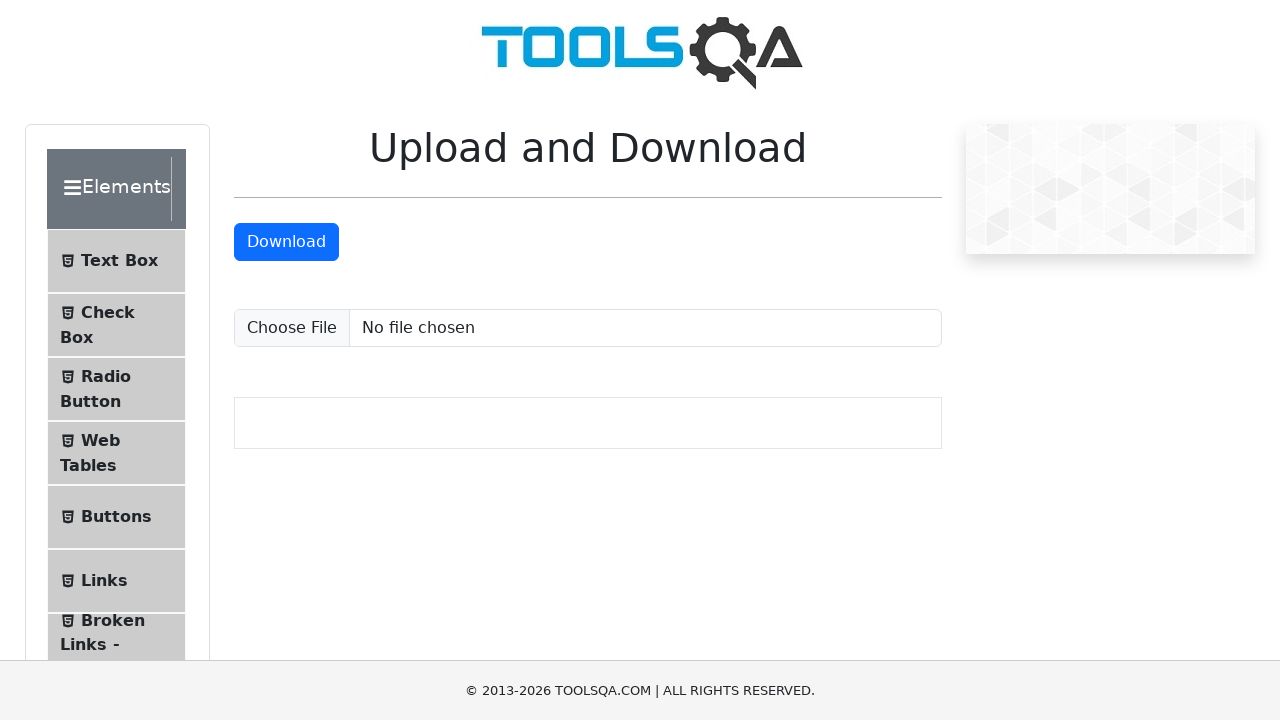

Created temporary test file for upload
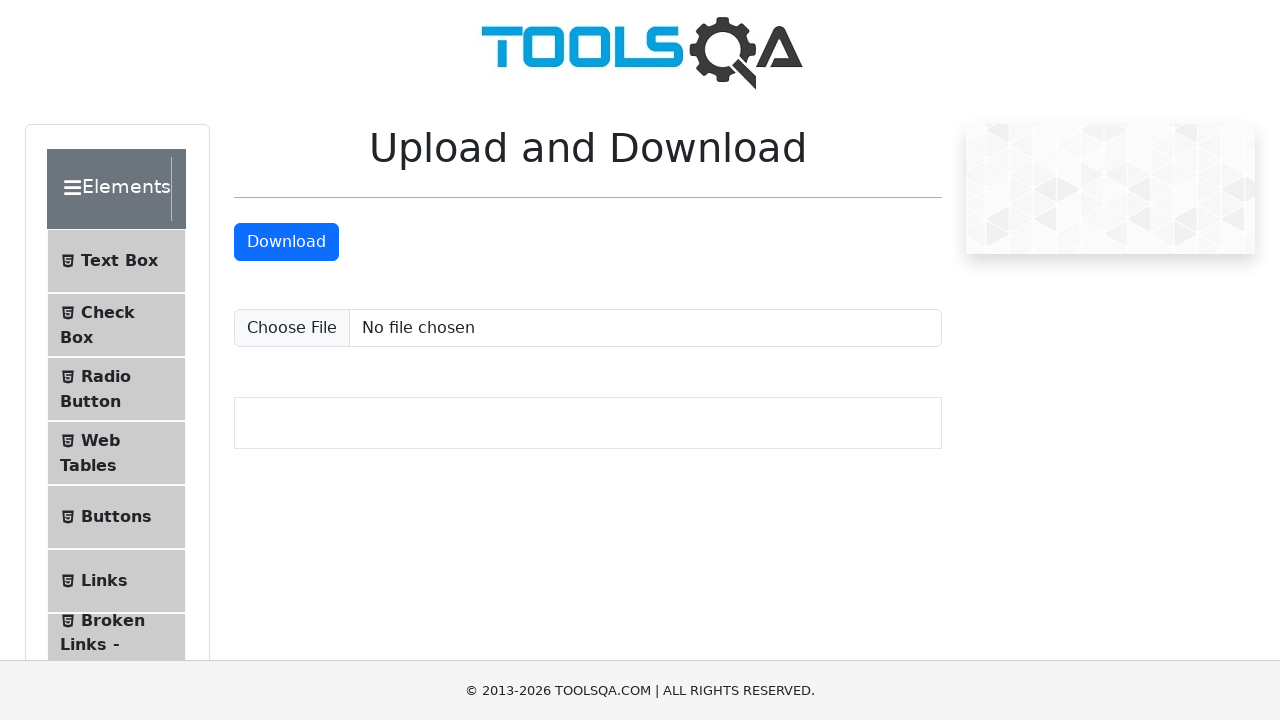

Set input files to upload test file
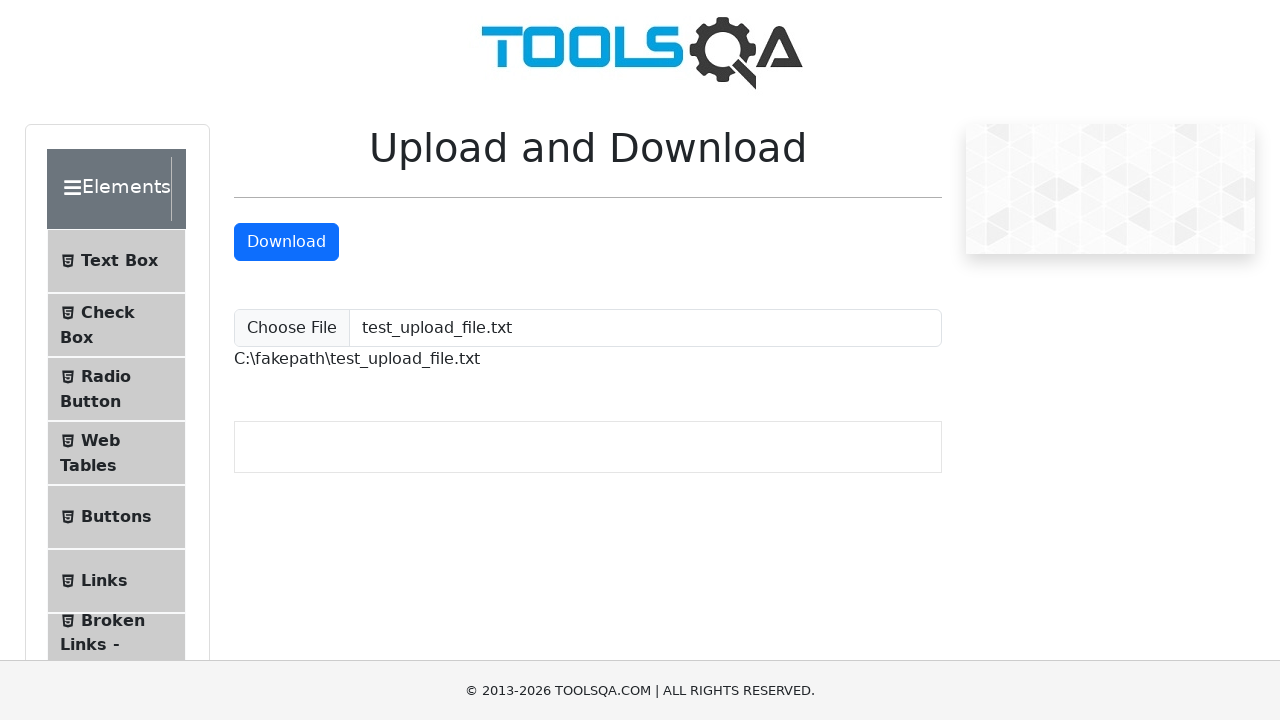

Upload verification element appeared - file upload successful
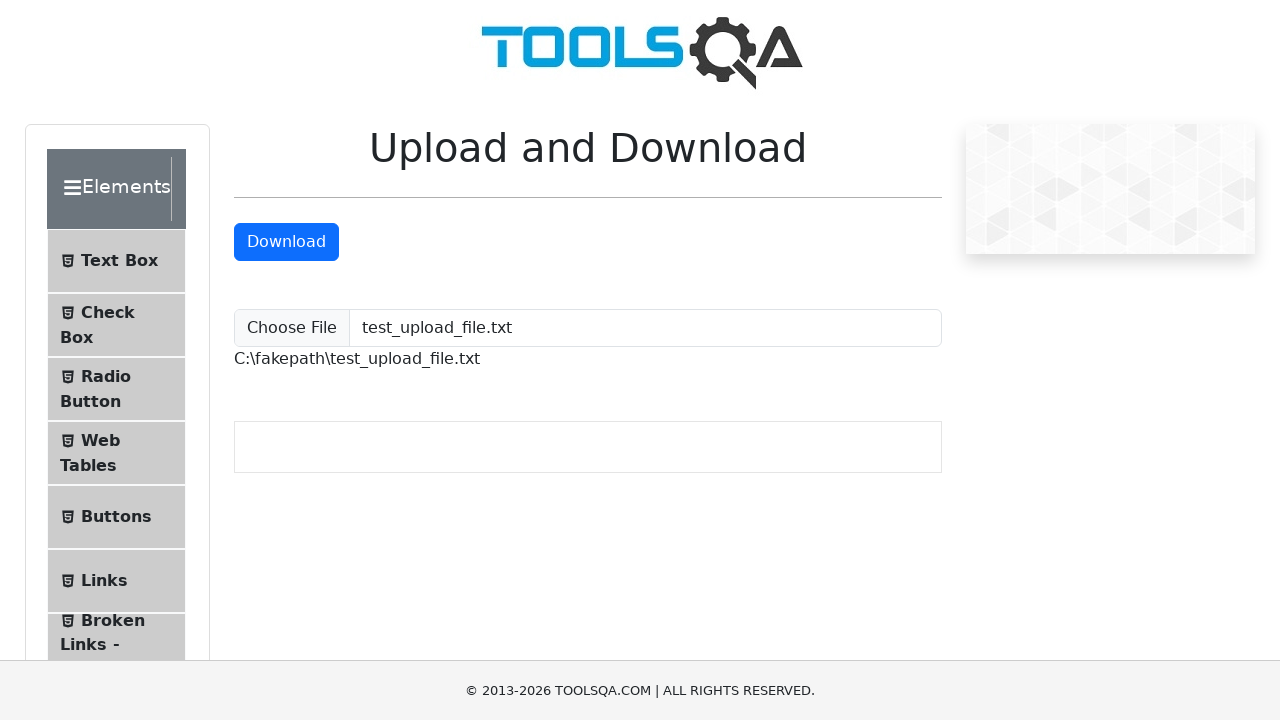

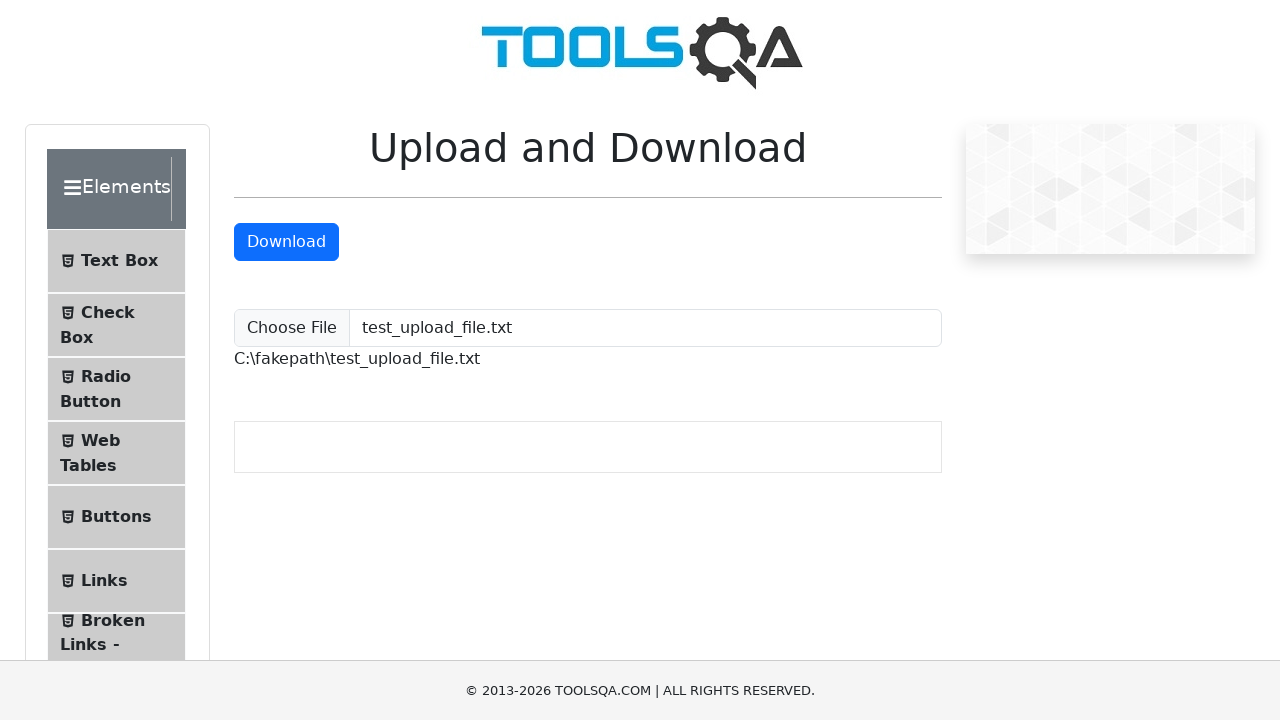